Tests dropdown selection functionality using different selection methods

Starting URL: https://rahulshettyacademy.com/AutomationPractice/

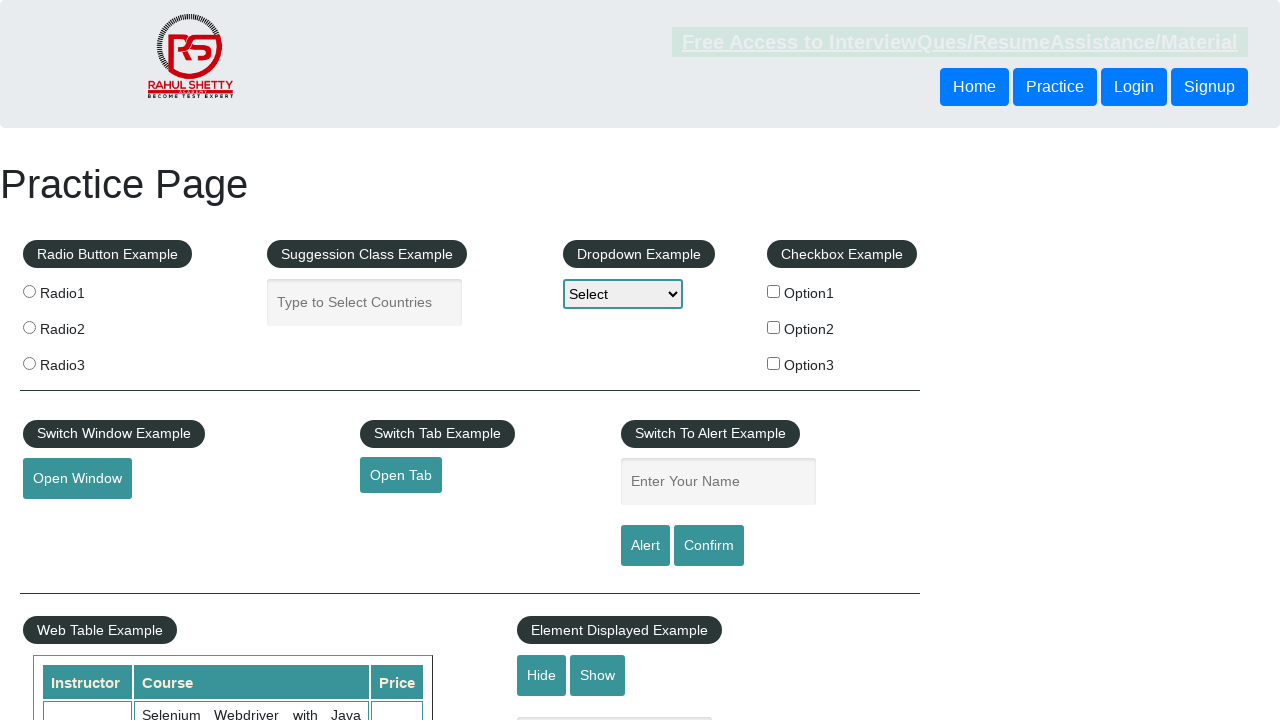

Selected 3rd option (index=3) from dropdown on #dropdown-class-example
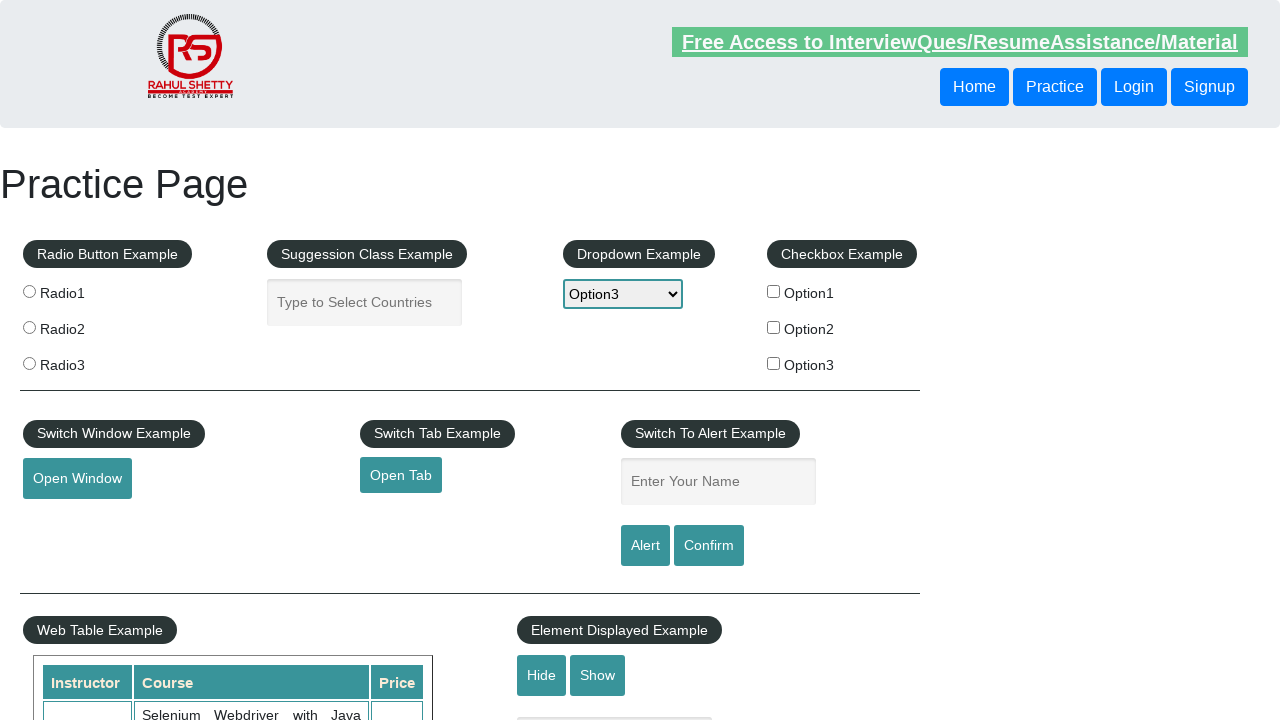

Selected dropdown option by visible text 'Option2' on #dropdown-class-example
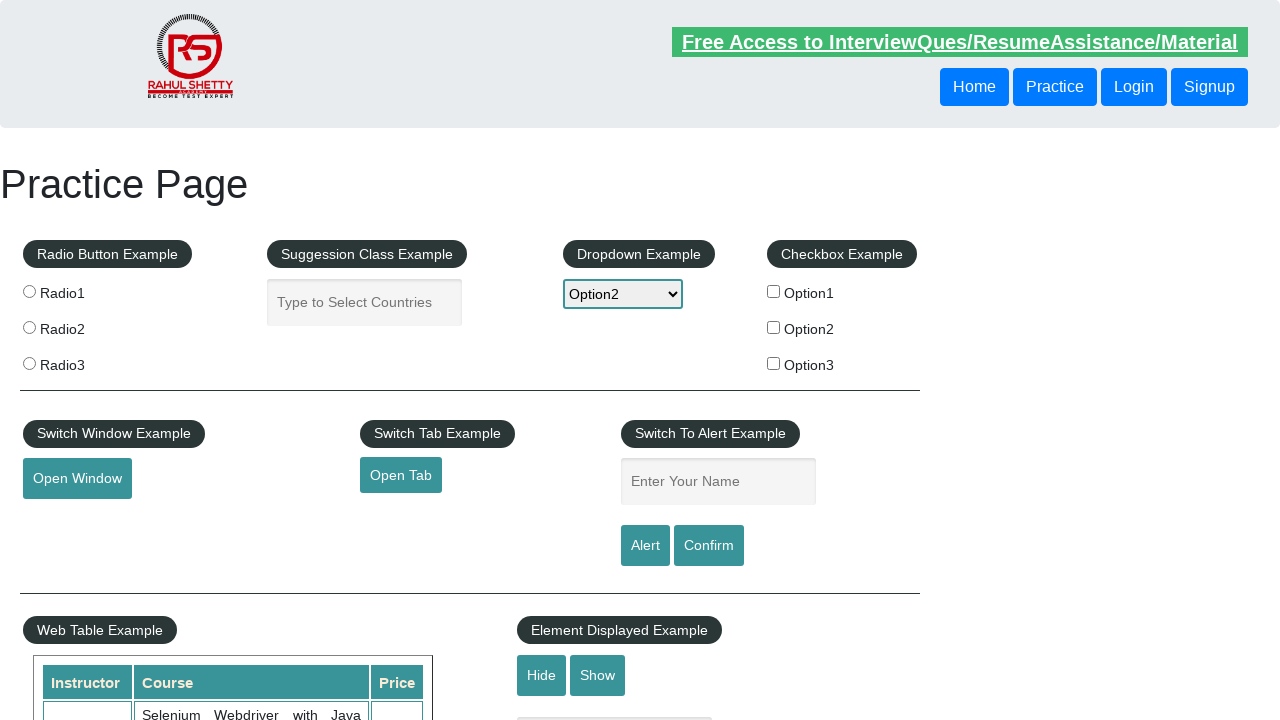

Selected dropdown option by value 'option1' on #dropdown-class-example
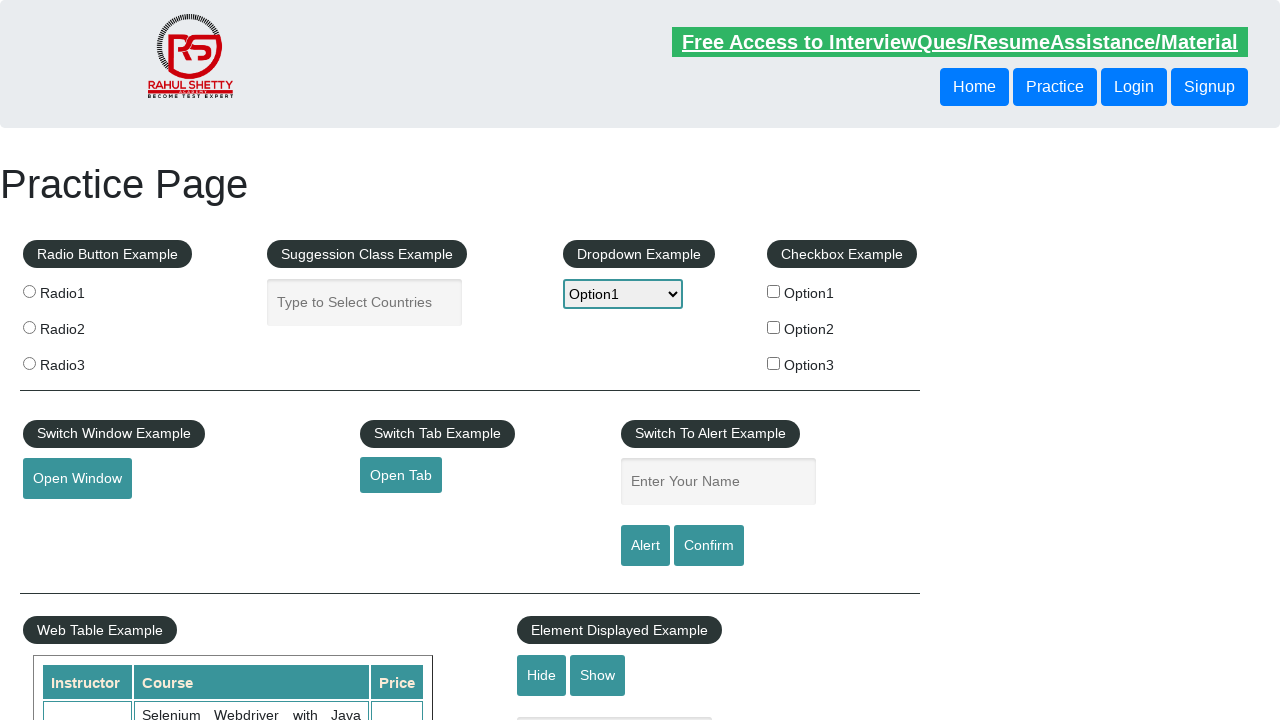

Retrieved all dropdown option texts
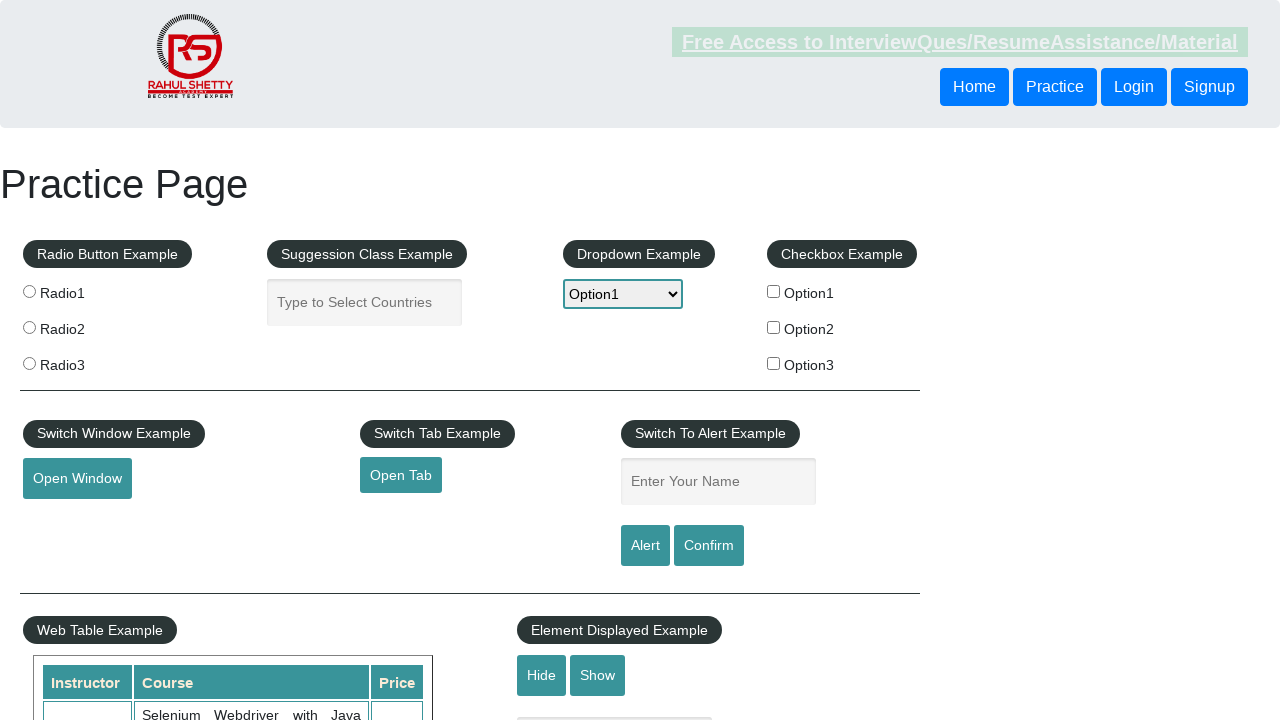

Verified all expected dropdown options are present
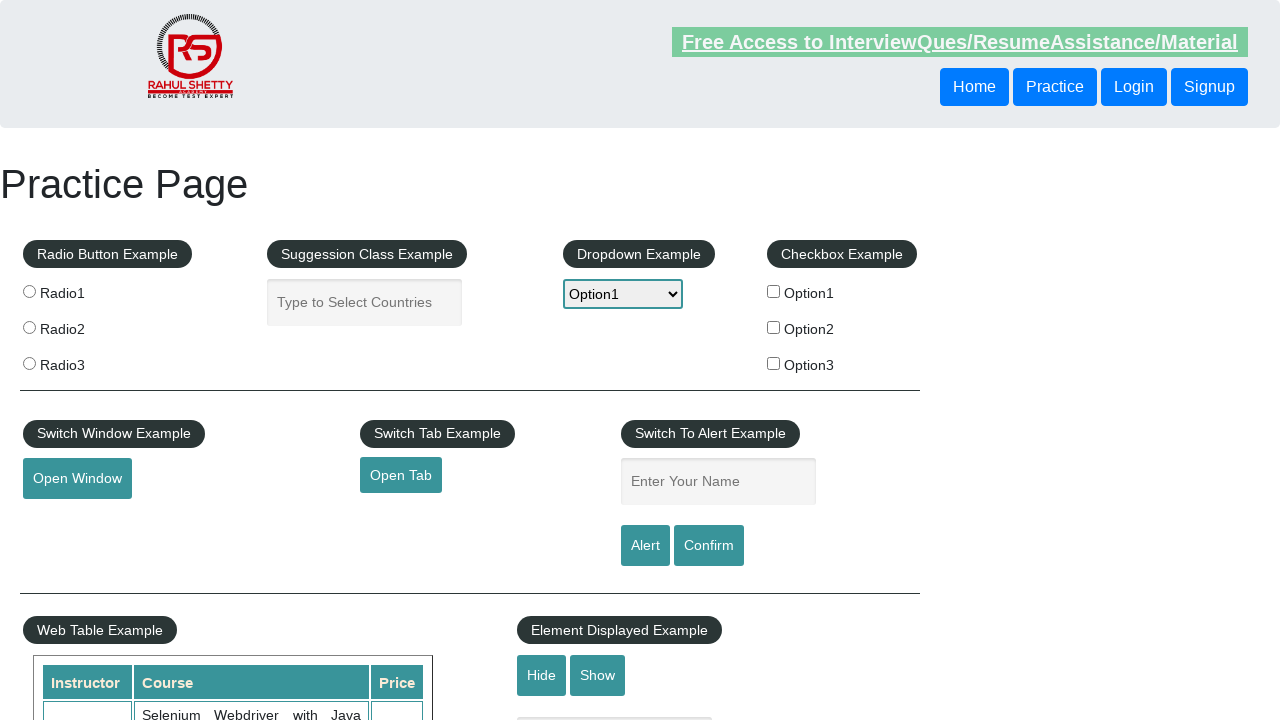

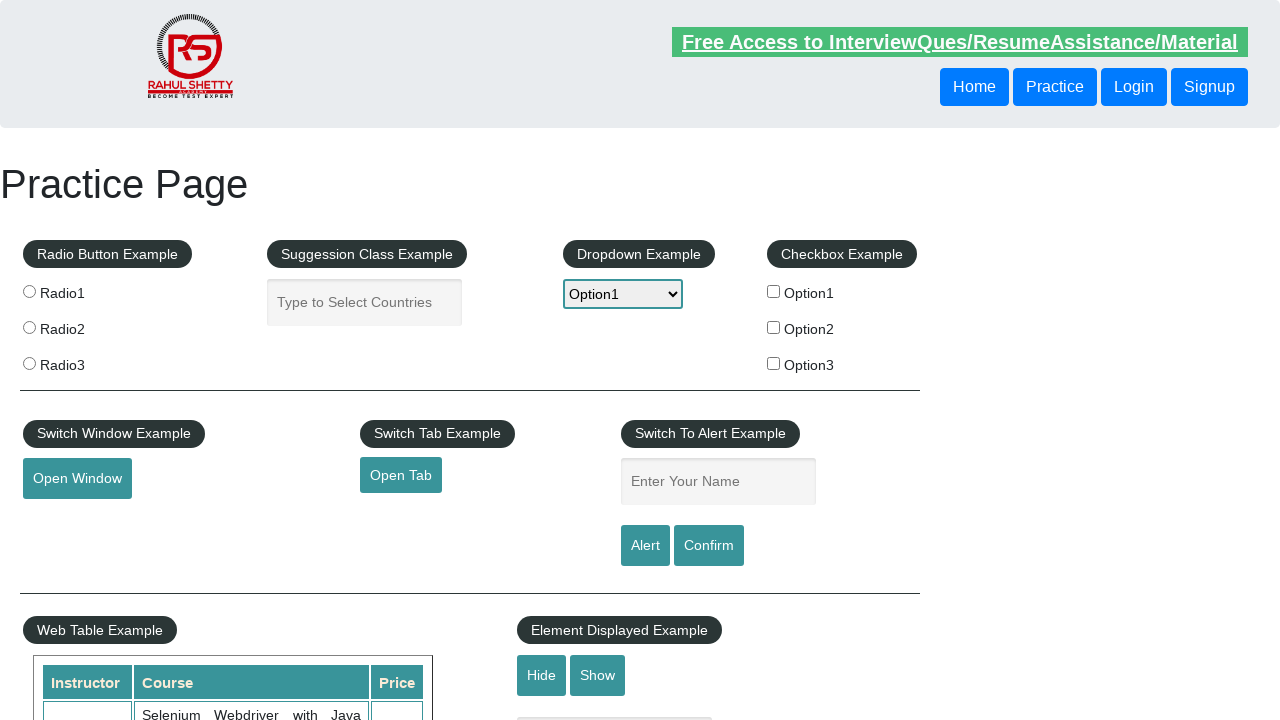